Tests JavaScript confirmation alert handling by clicking a button to trigger the alert, accepting it, and verifying the result message is displayed on the page.

Starting URL: http://the-internet.herokuapp.com/javascript_alerts

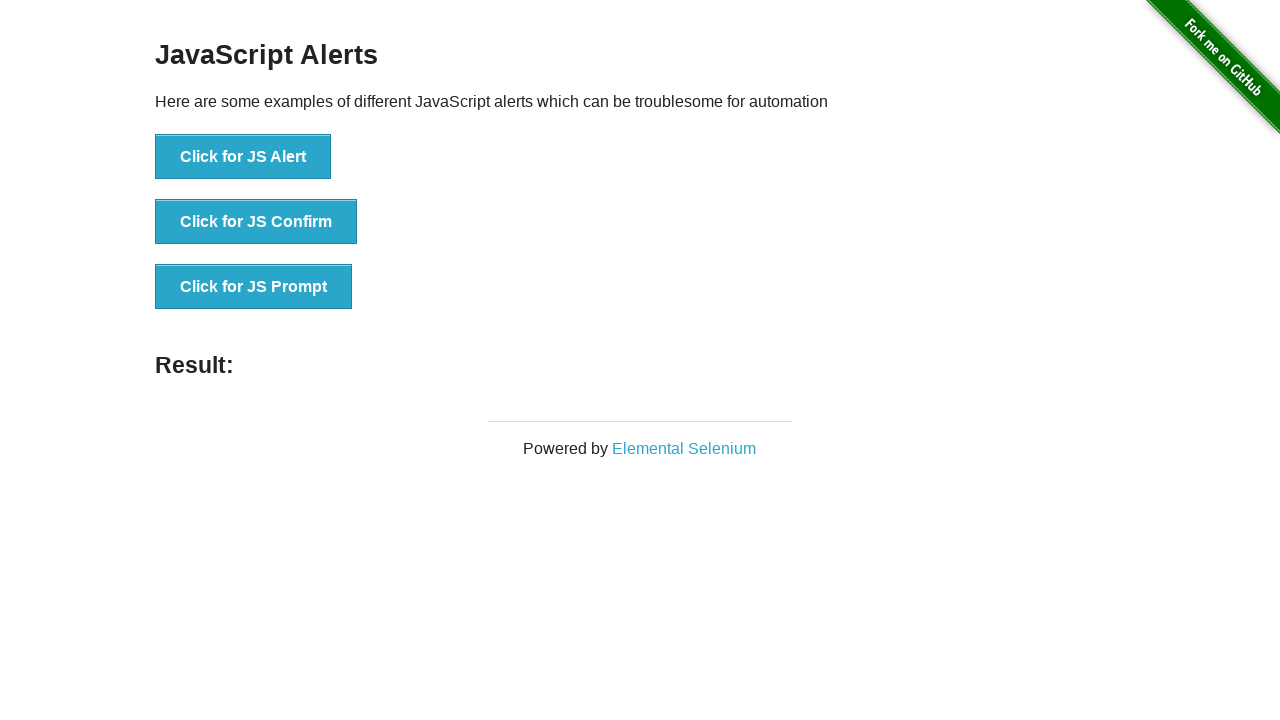

Set up dialog handler to accept confirmation alerts
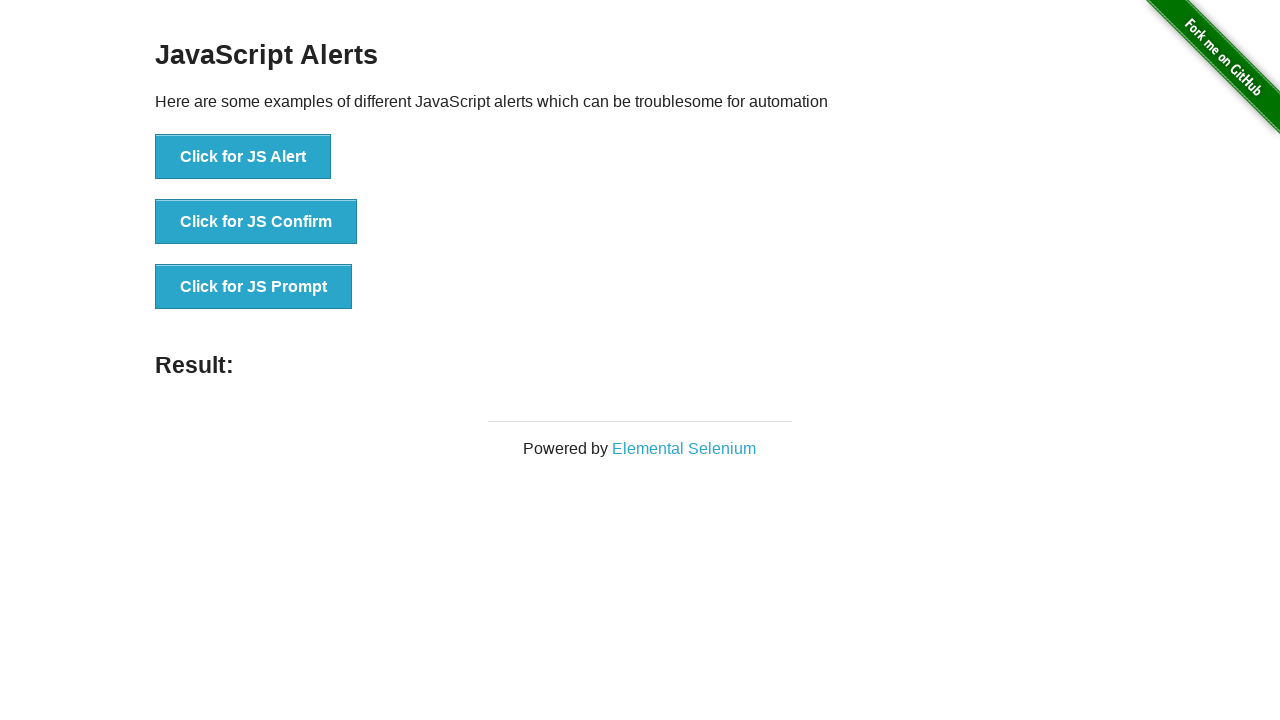

Clicked button to trigger JavaScript confirmation alert at (256, 222) on ul > li:nth-child(2) > button
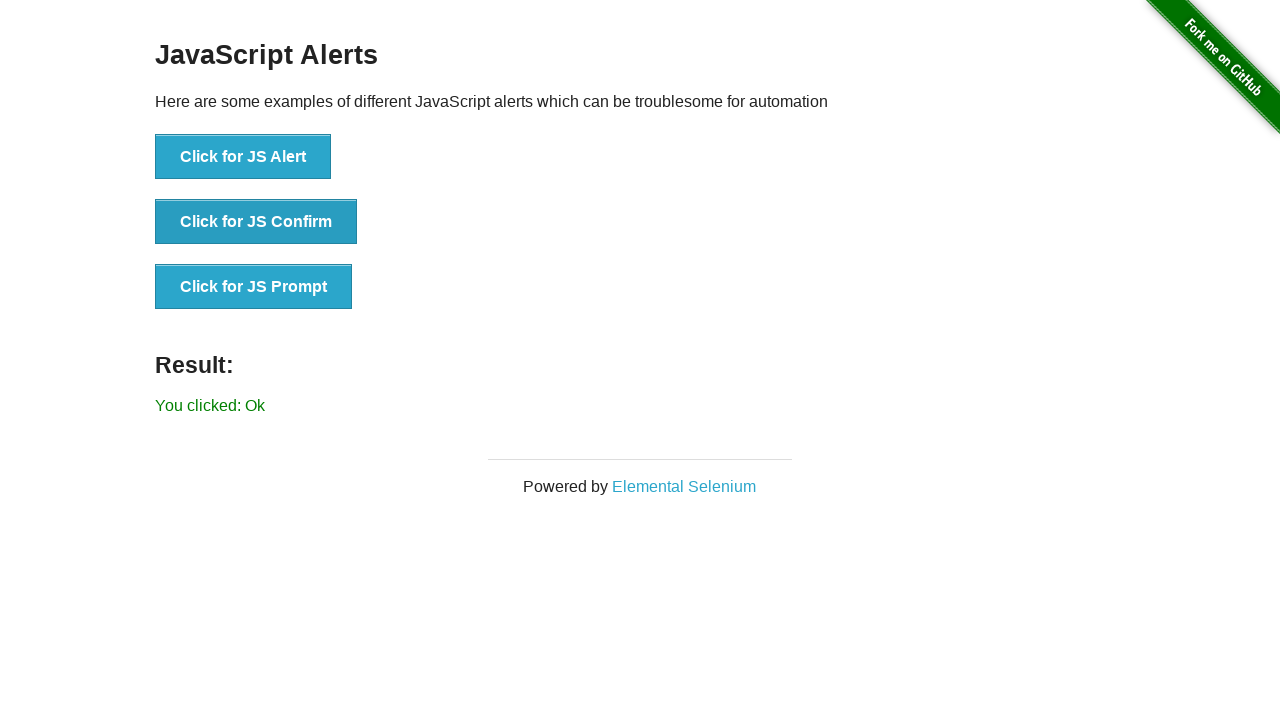

Result message element appeared on page
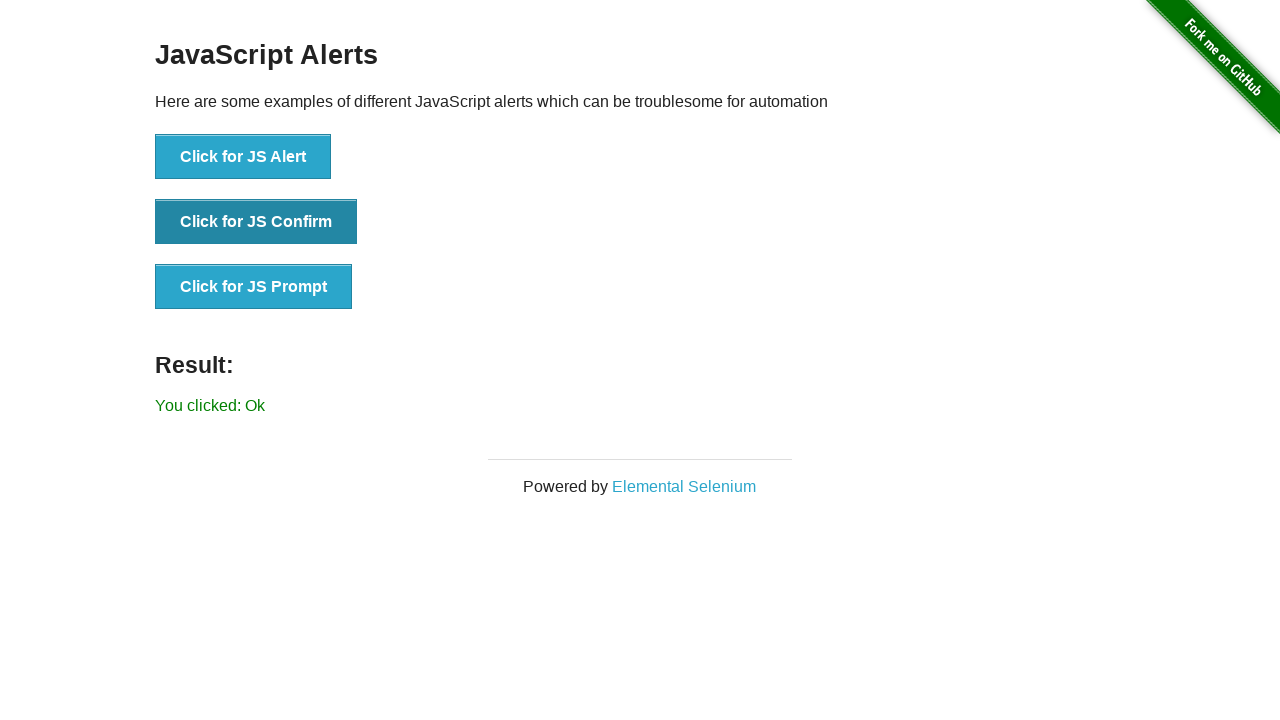

Retrieved result text content
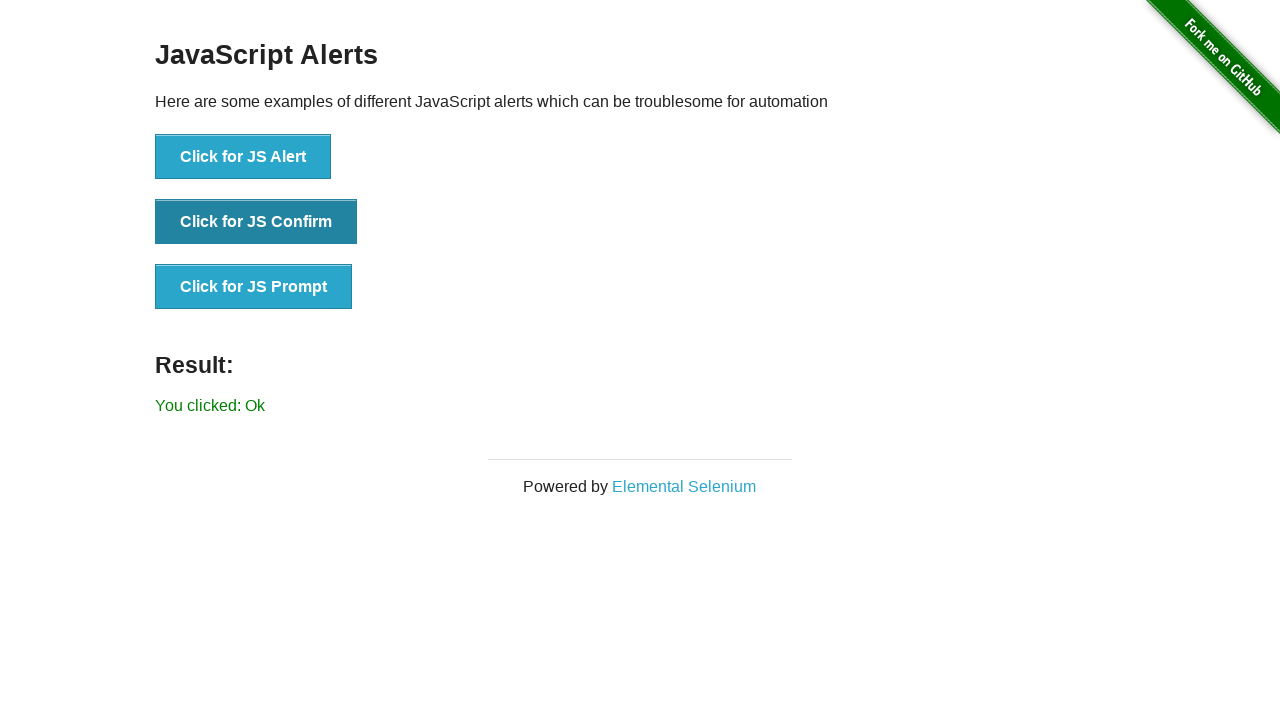

Verified result text matches expected message 'You clicked: Ok'
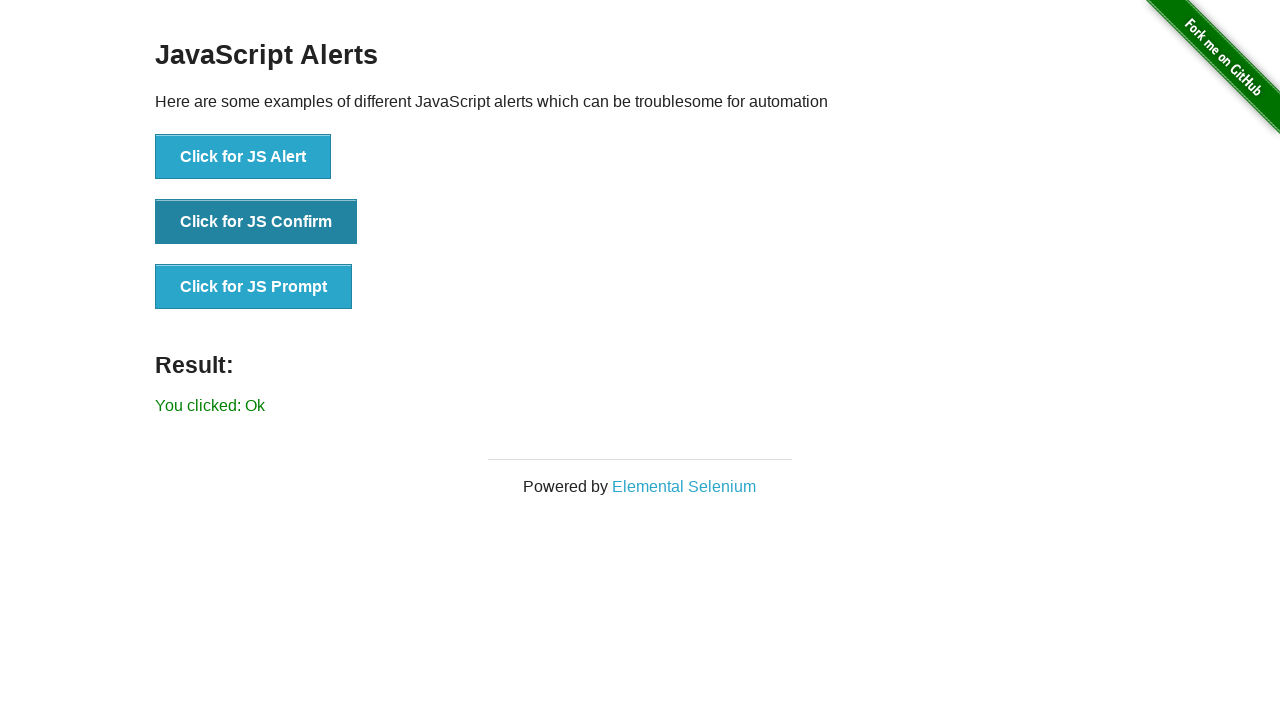

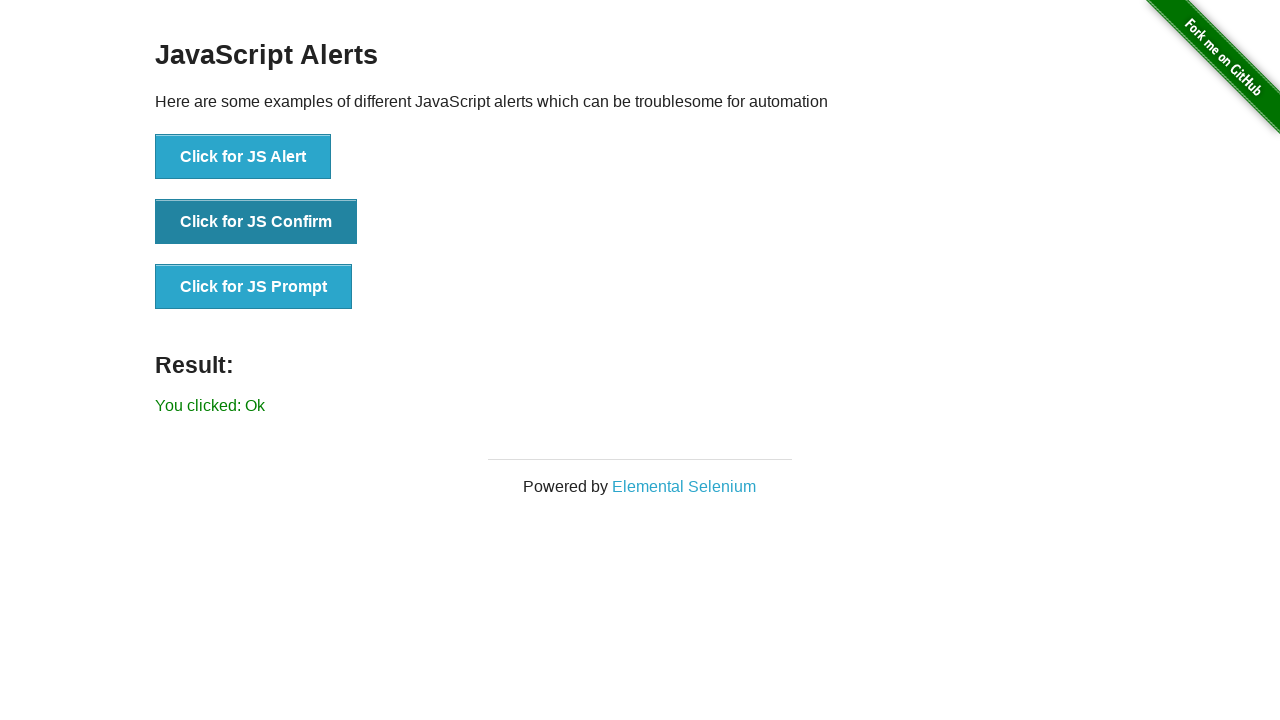